Tests that todo data persists after page reload

Starting URL: https://demo.playwright.dev/todomvc

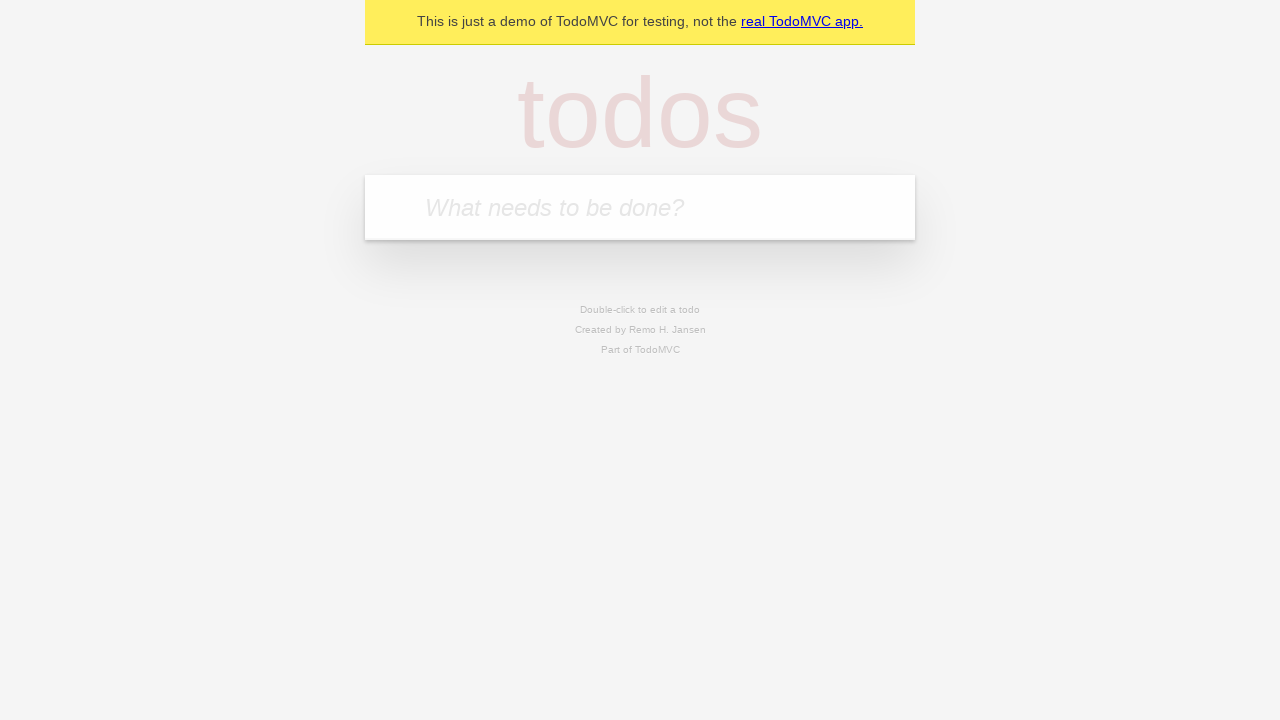

Located todo input field with placeholder 'What needs to be done?'
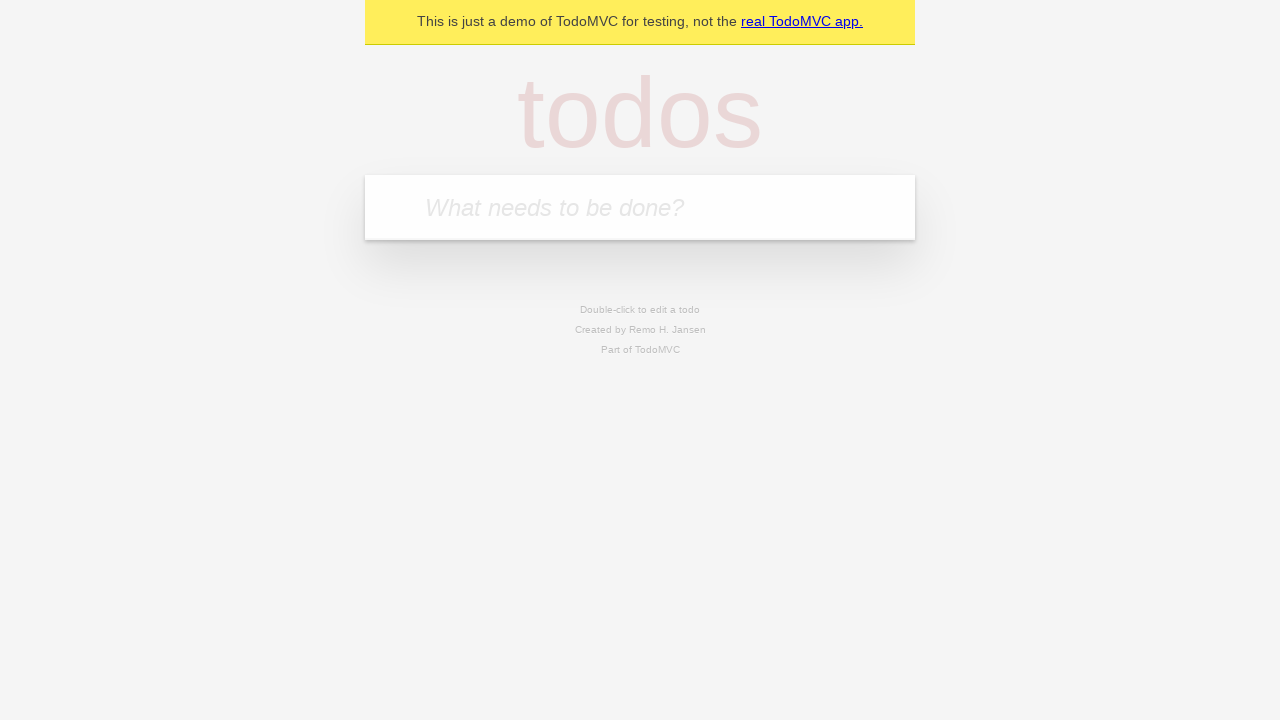

Filled first todo: 'buy some cheese' on internal:attr=[placeholder="What needs to be done?"i]
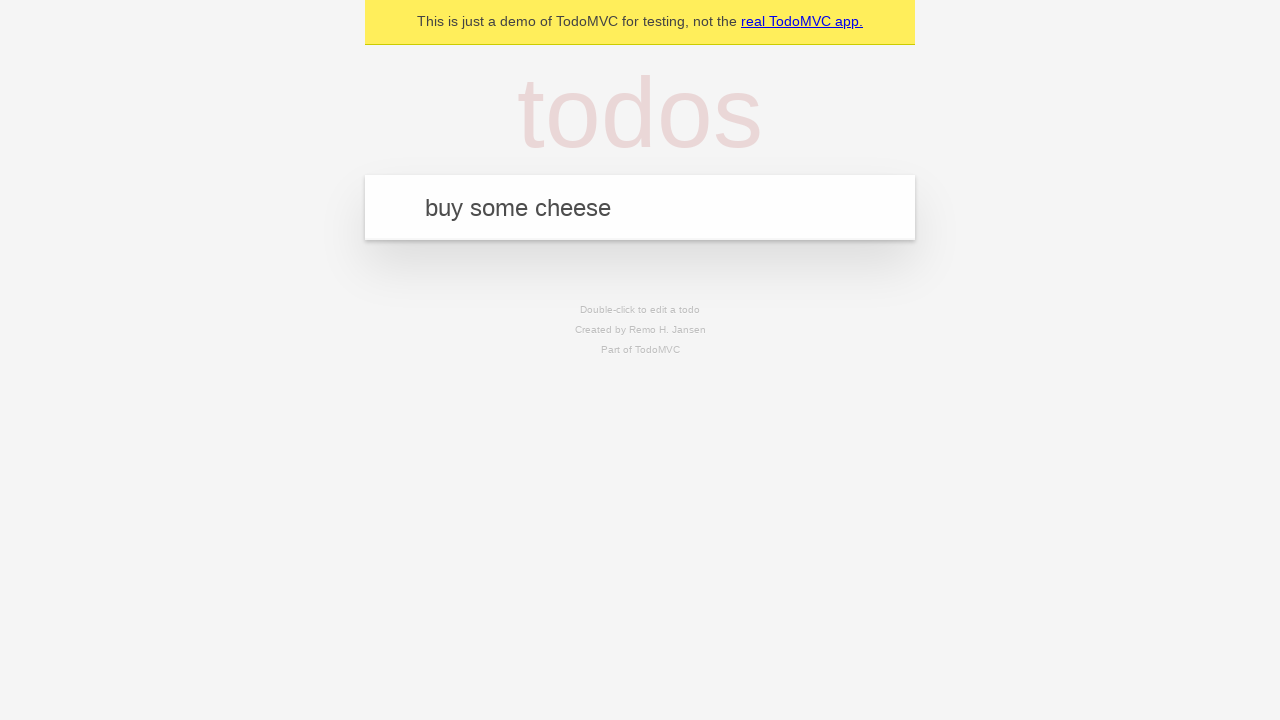

Pressed Enter to add first todo item on internal:attr=[placeholder="What needs to be done?"i]
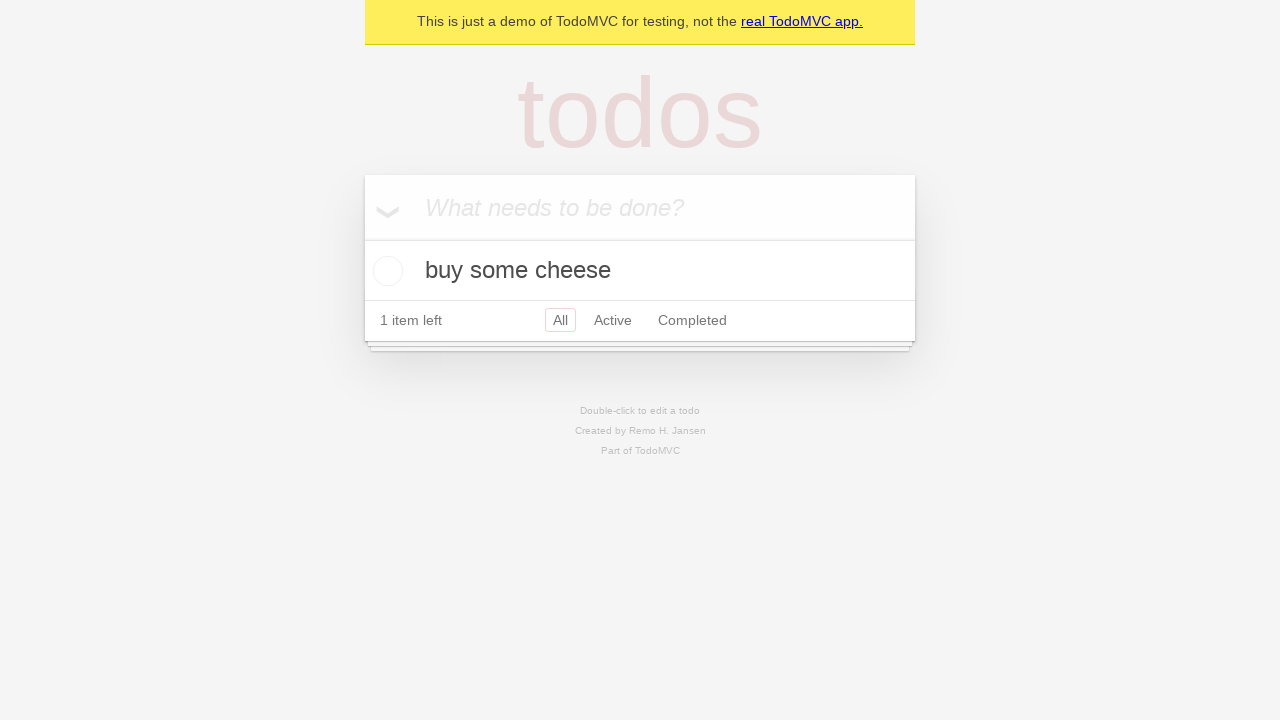

Filled second todo: 'feed the cat' on internal:attr=[placeholder="What needs to be done?"i]
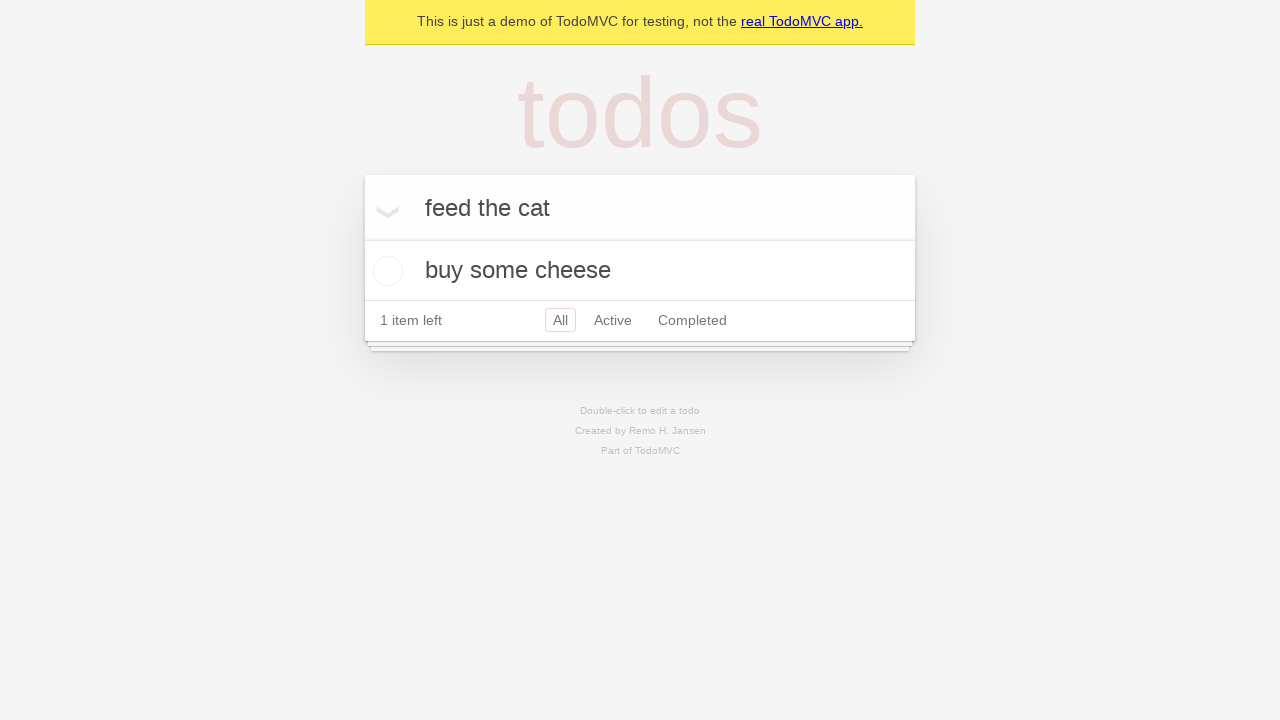

Pressed Enter to add second todo item on internal:attr=[placeholder="What needs to be done?"i]
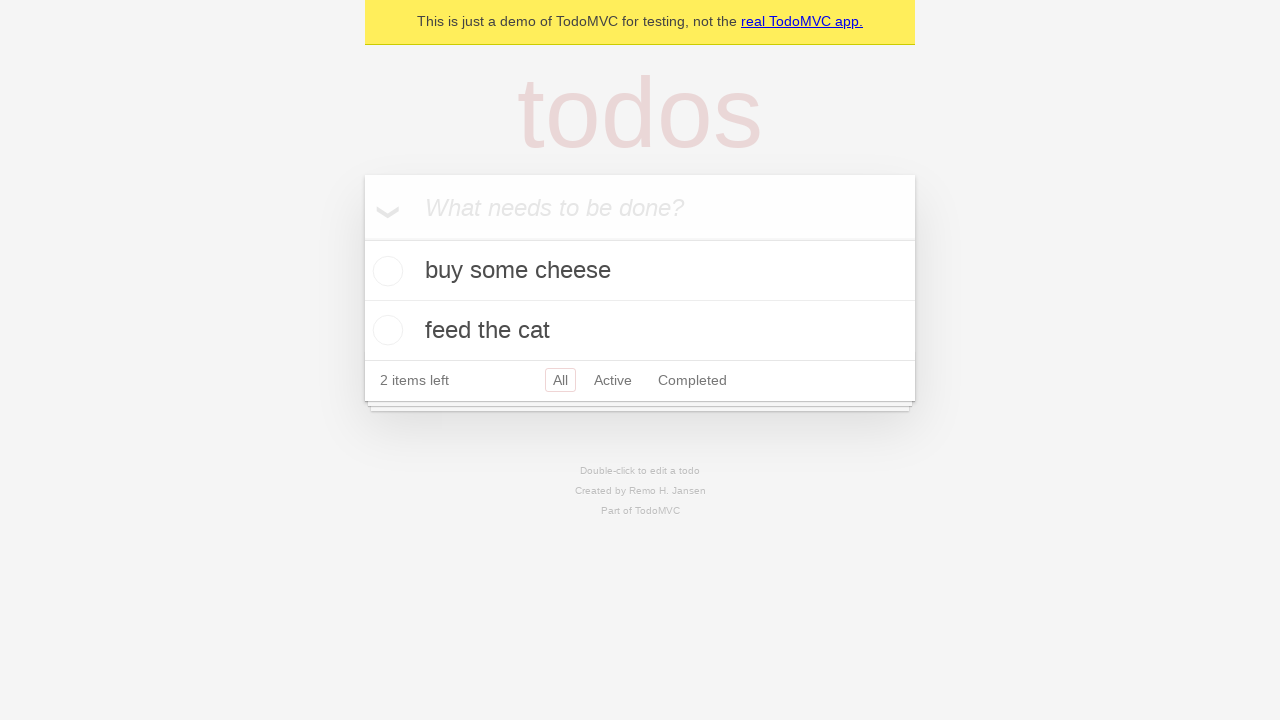

Located all todo items
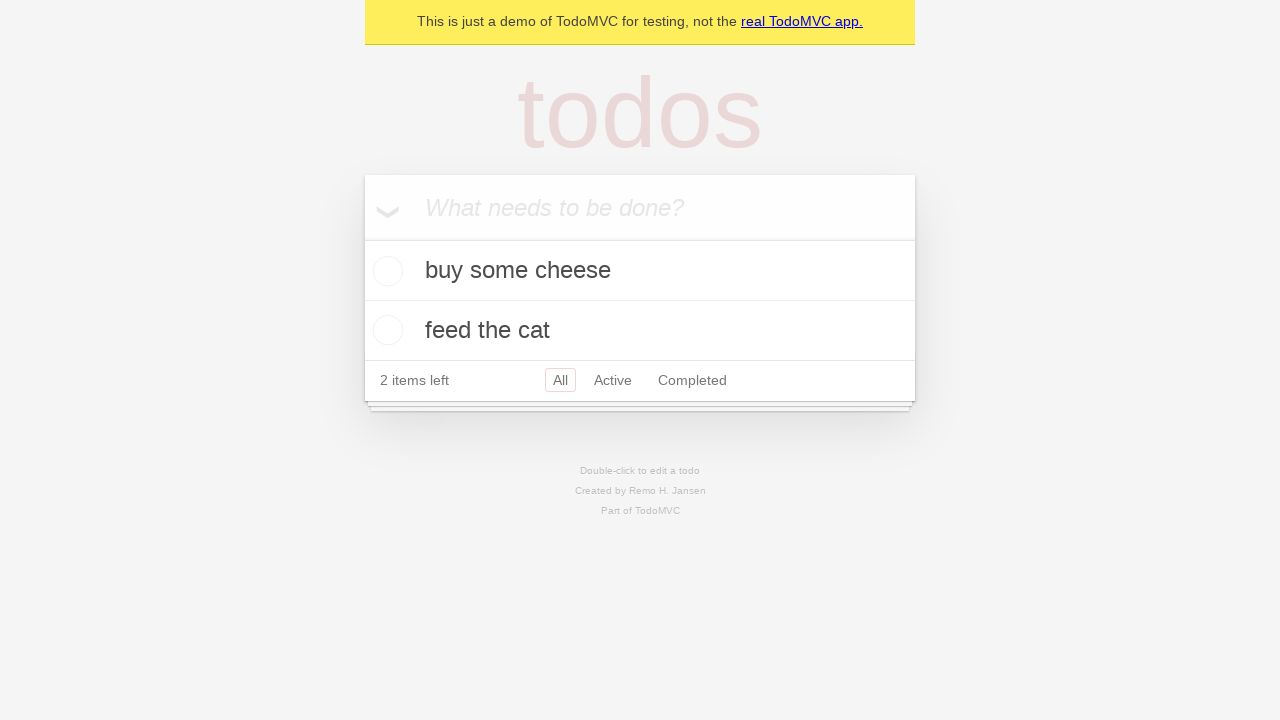

Checked checkbox for first todo item at (385, 271) on internal:testid=[data-testid="todo-item"s] >> nth=0 >> internal:role=checkbox
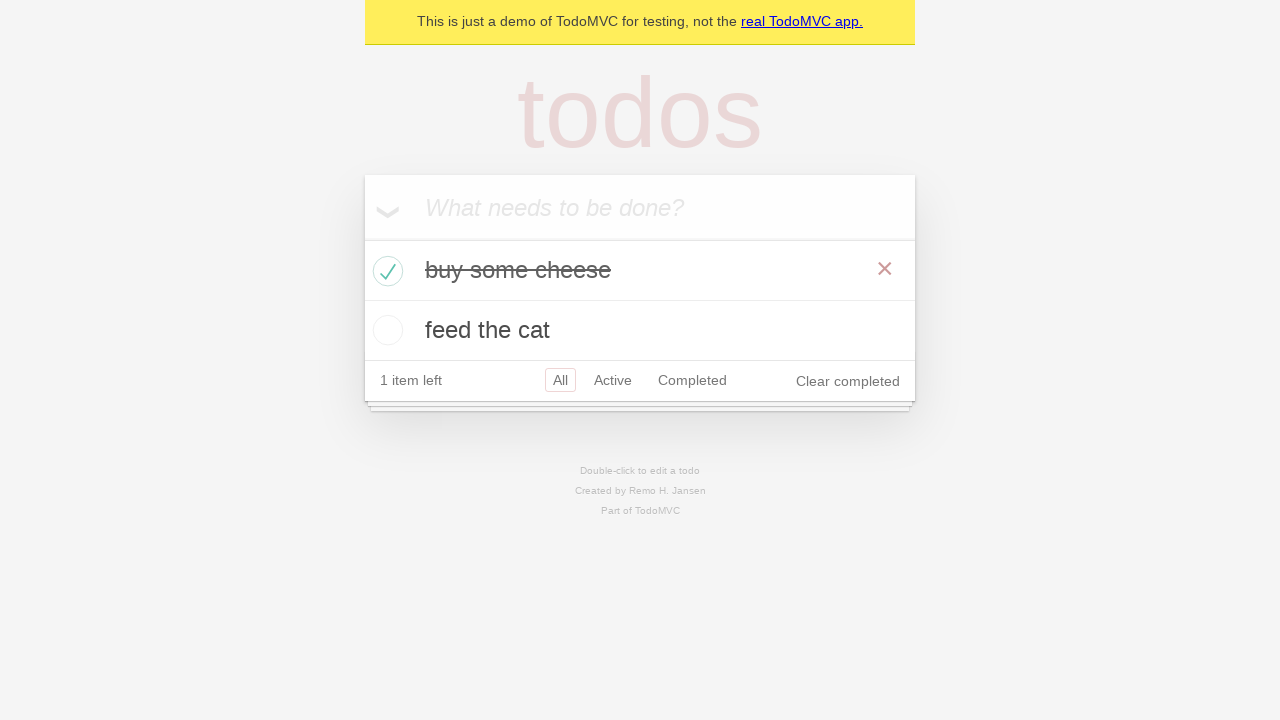

Reloaded page to test data persistence
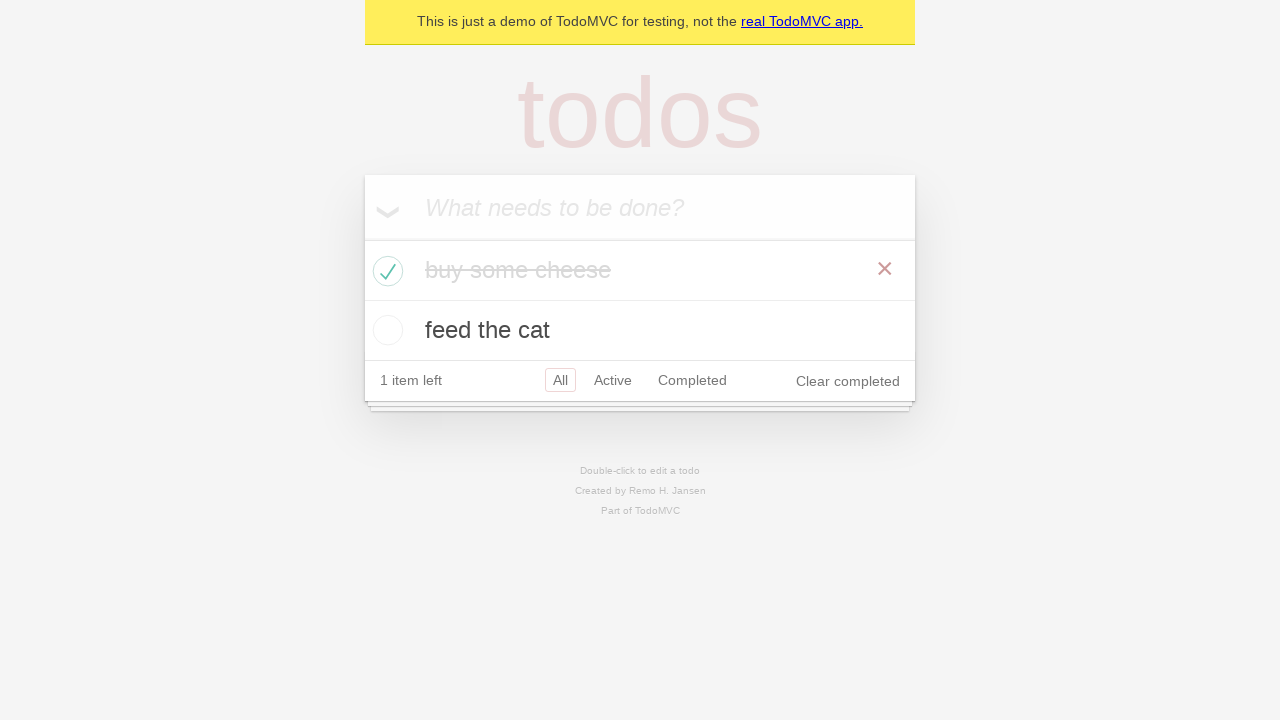

Todo items loaded after page reload
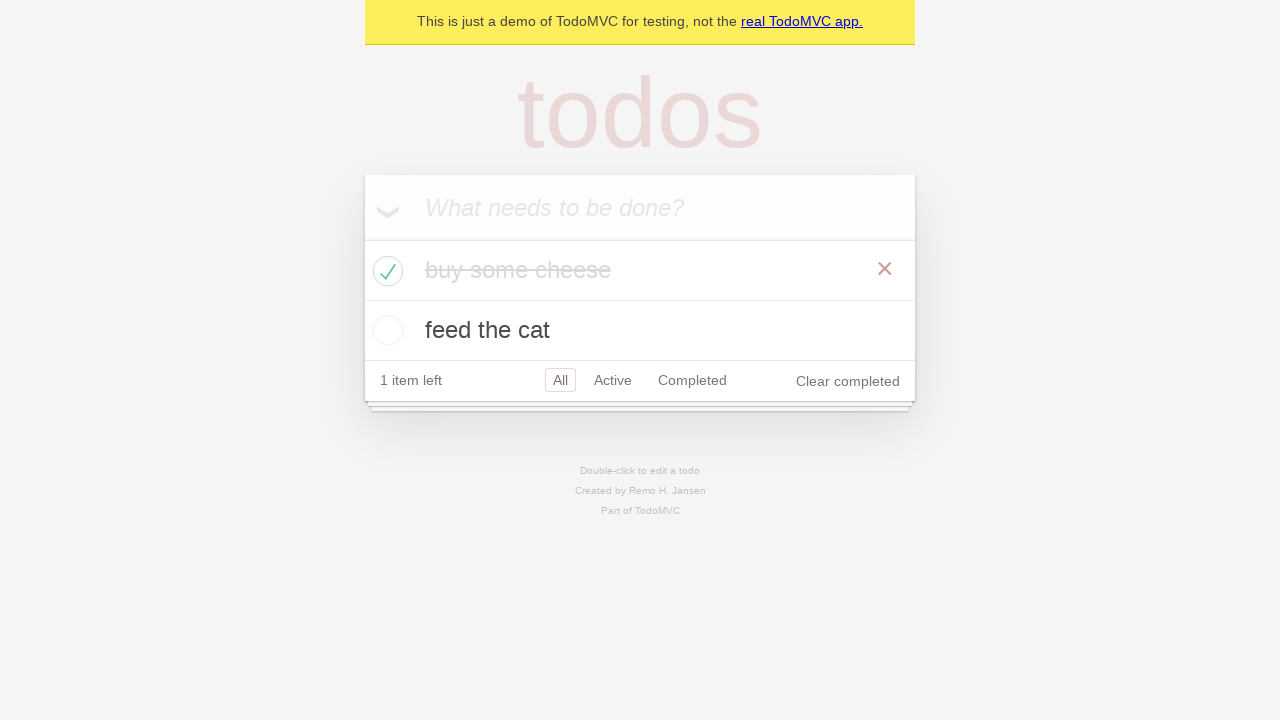

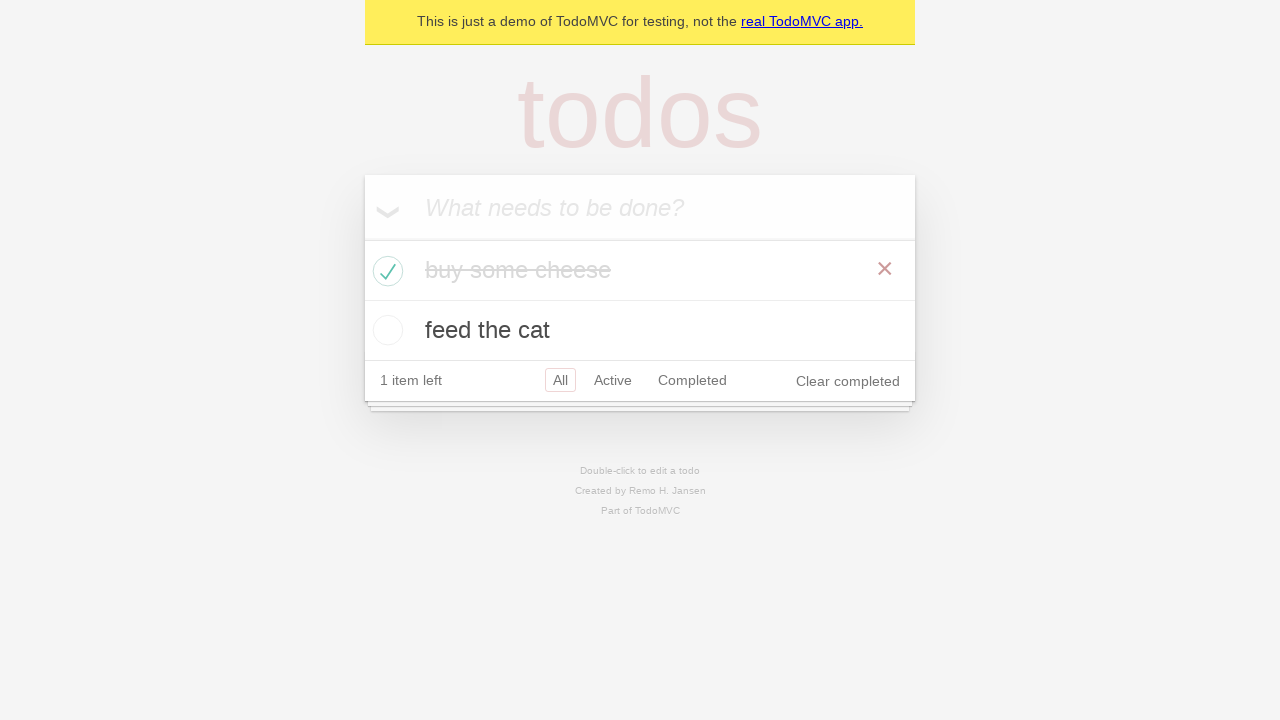